Tests dropdown/select element interactions by selecting options using different methods: by visible text, by index, and by value on a training website.

Starting URL: https://training-support.net/webelements/selects

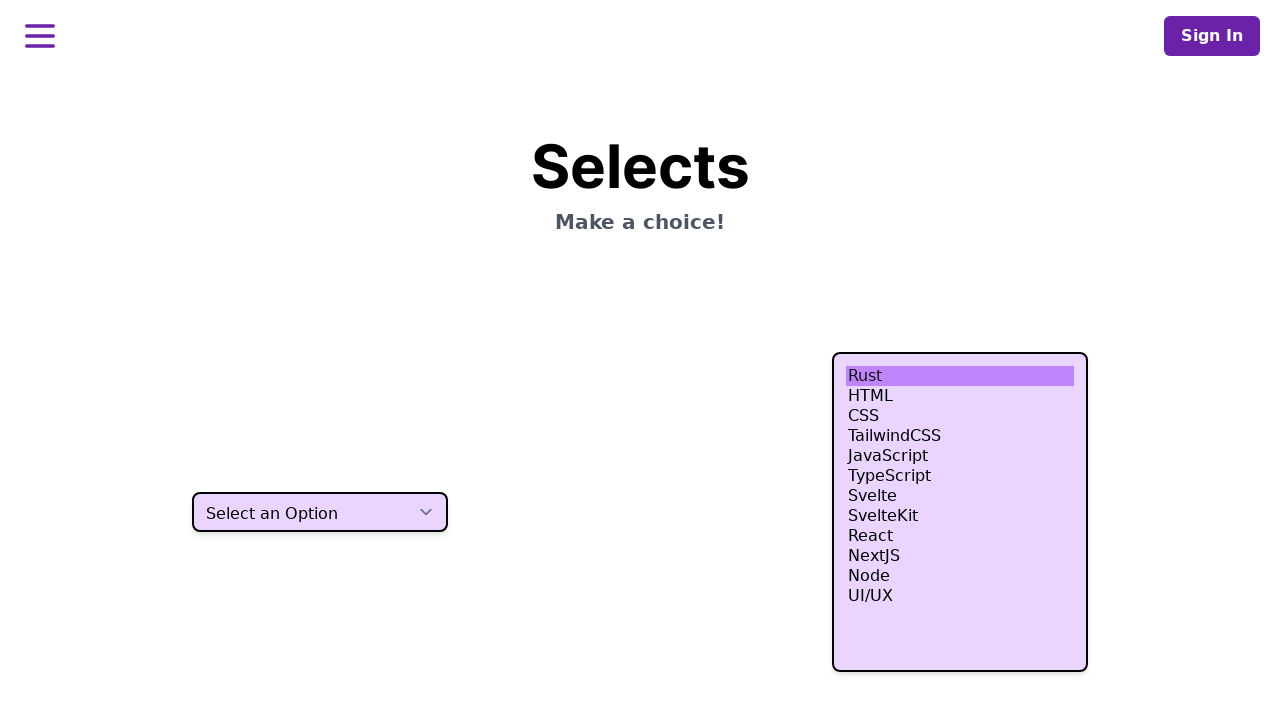

Selected dropdown option by visible text 'Two' on select.h-10
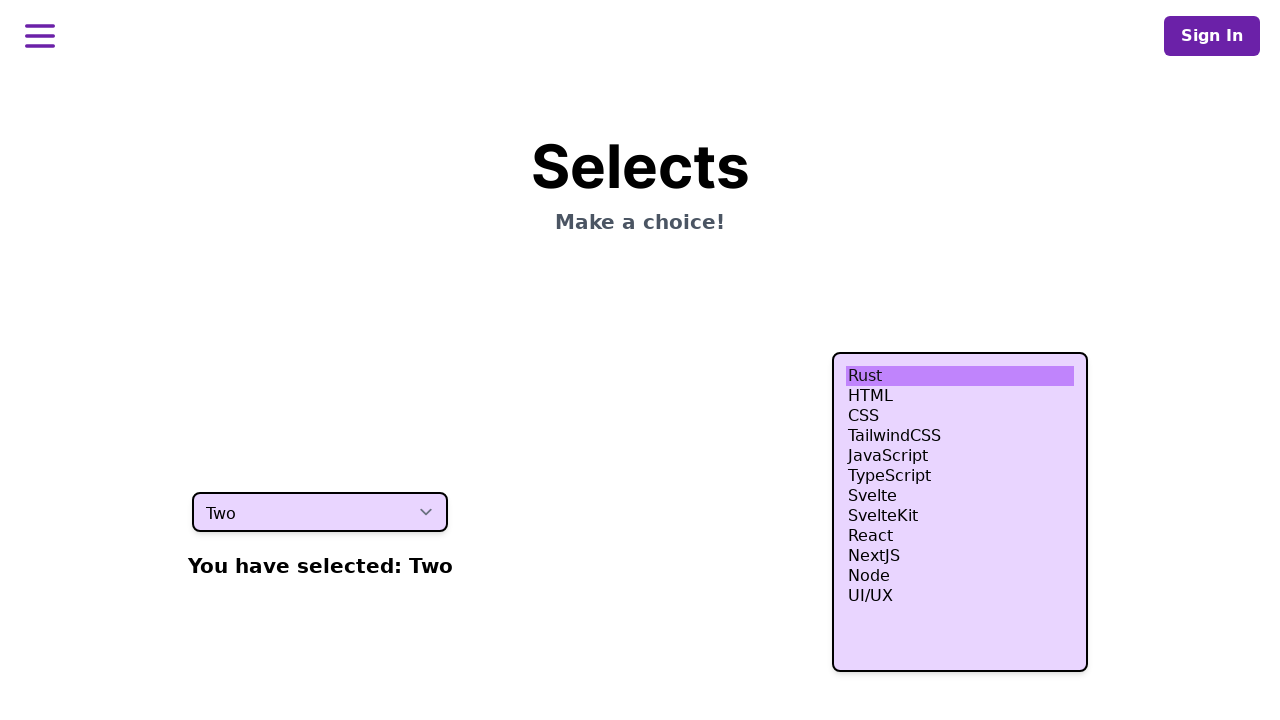

Selected dropdown option by index 3 (fourth option) on select.h-10
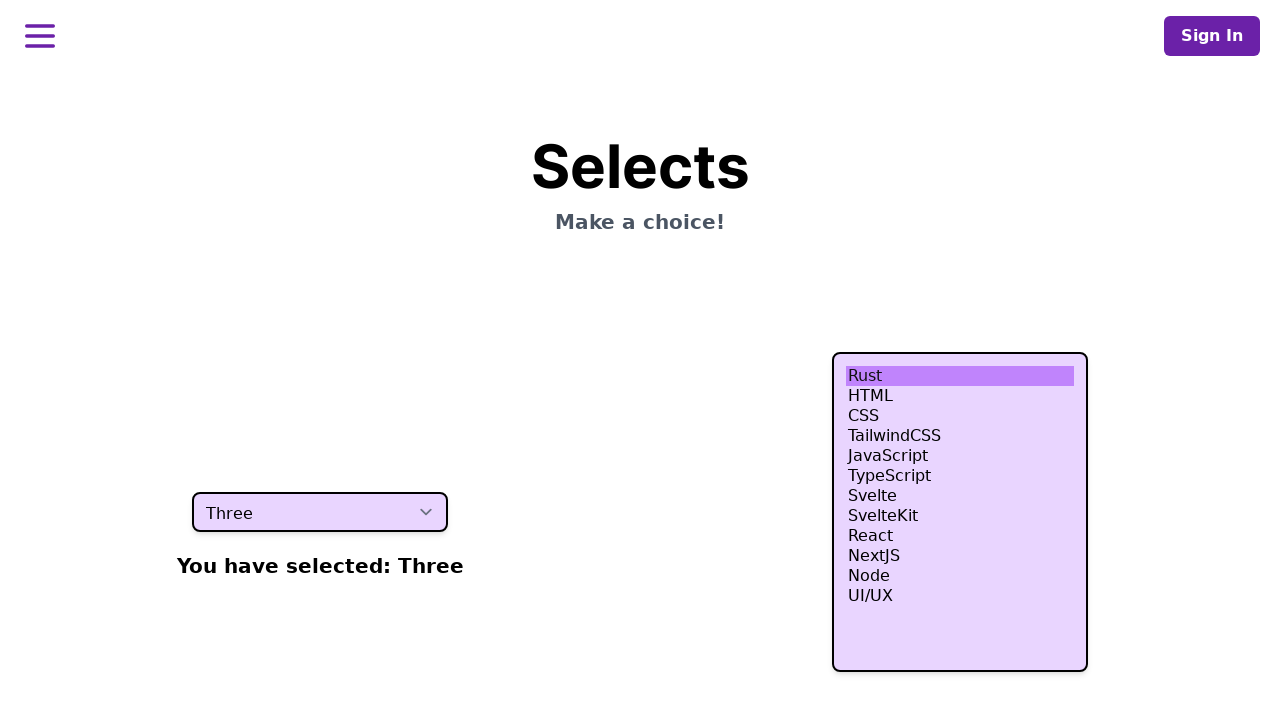

Selected dropdown option by value 'four' on select.h-10
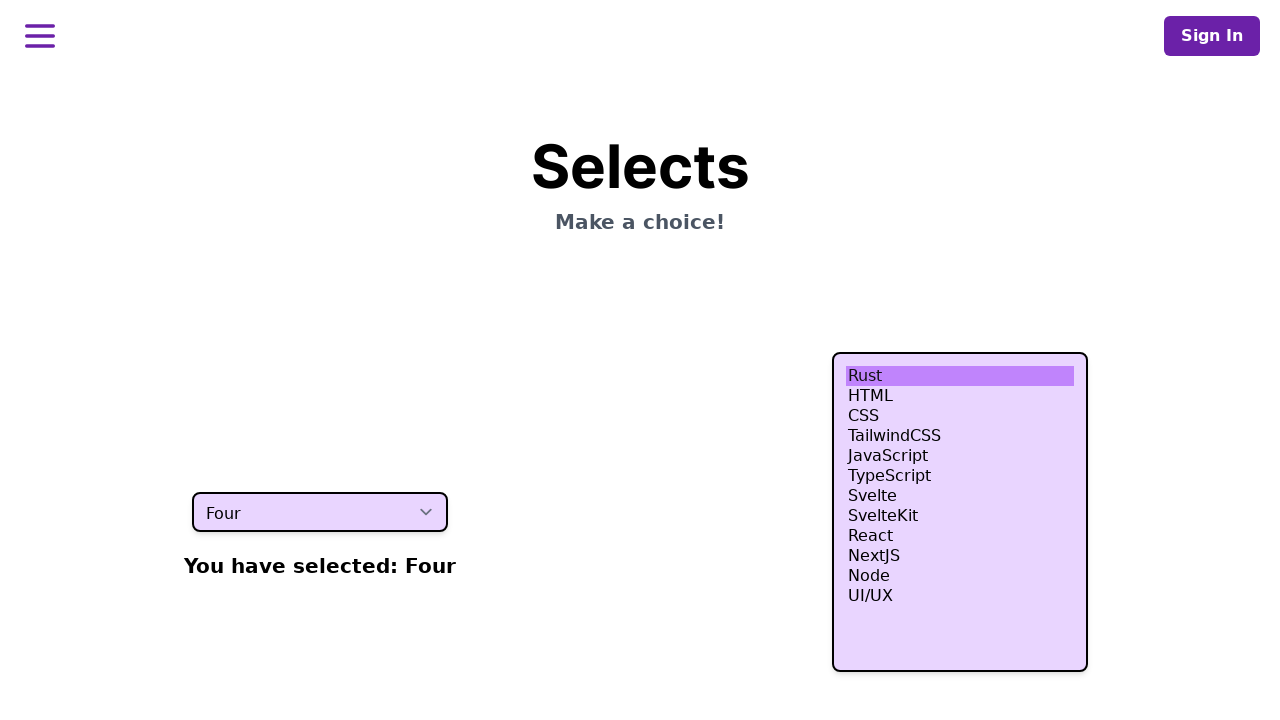

Verified dropdown select element is present
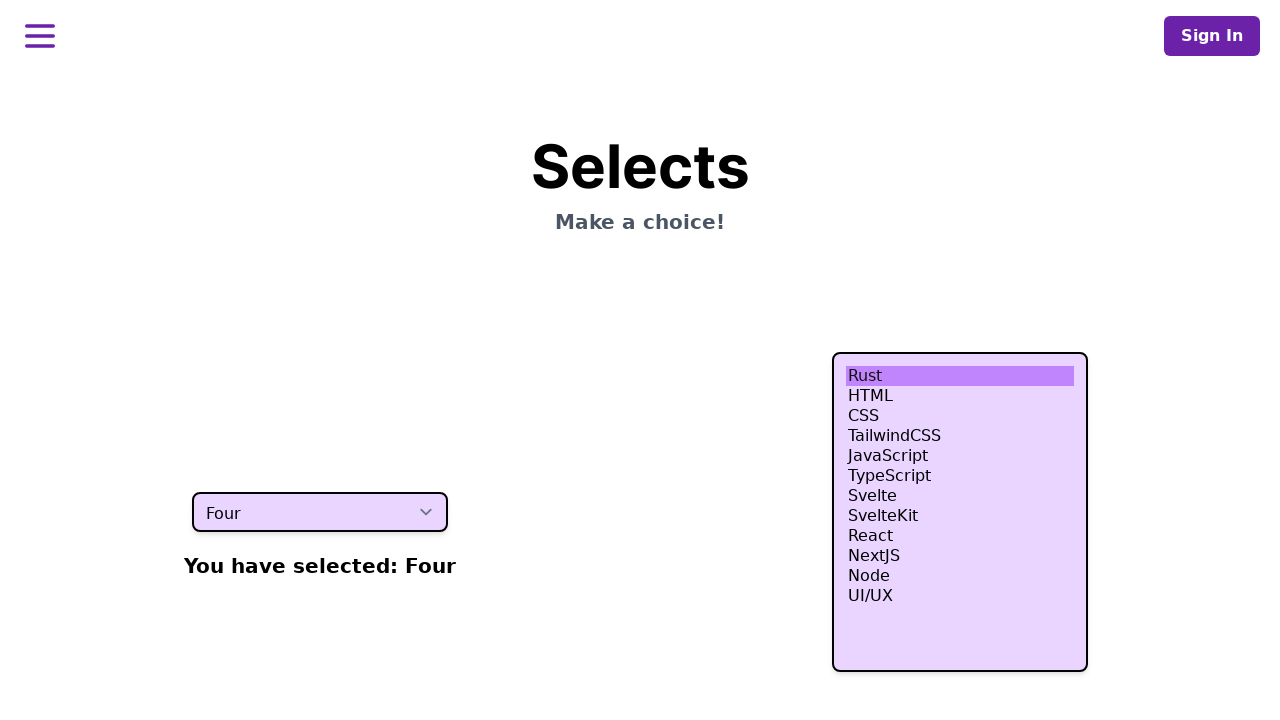

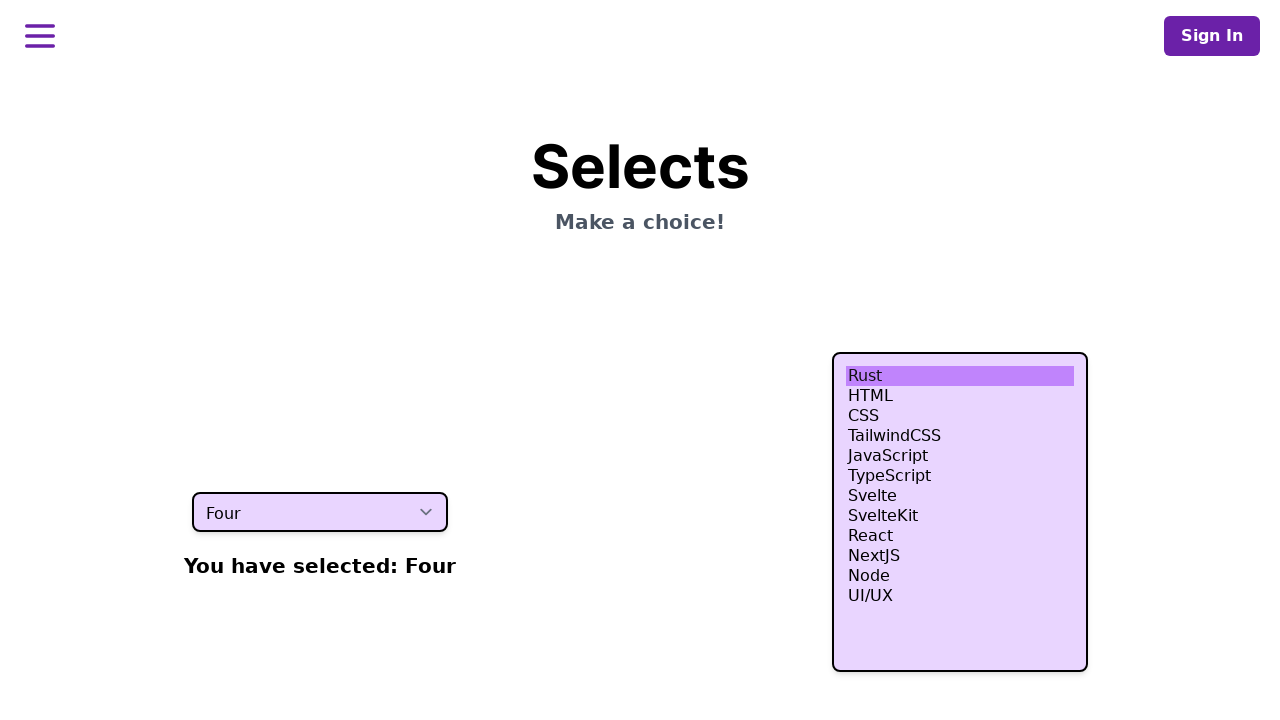